Tests drag and drop functionality by dragging an element and dropping it onto a target droppable element on a demo page.

Starting URL: https://selenium08.blogspot.com/2020/01/drag-drop.html

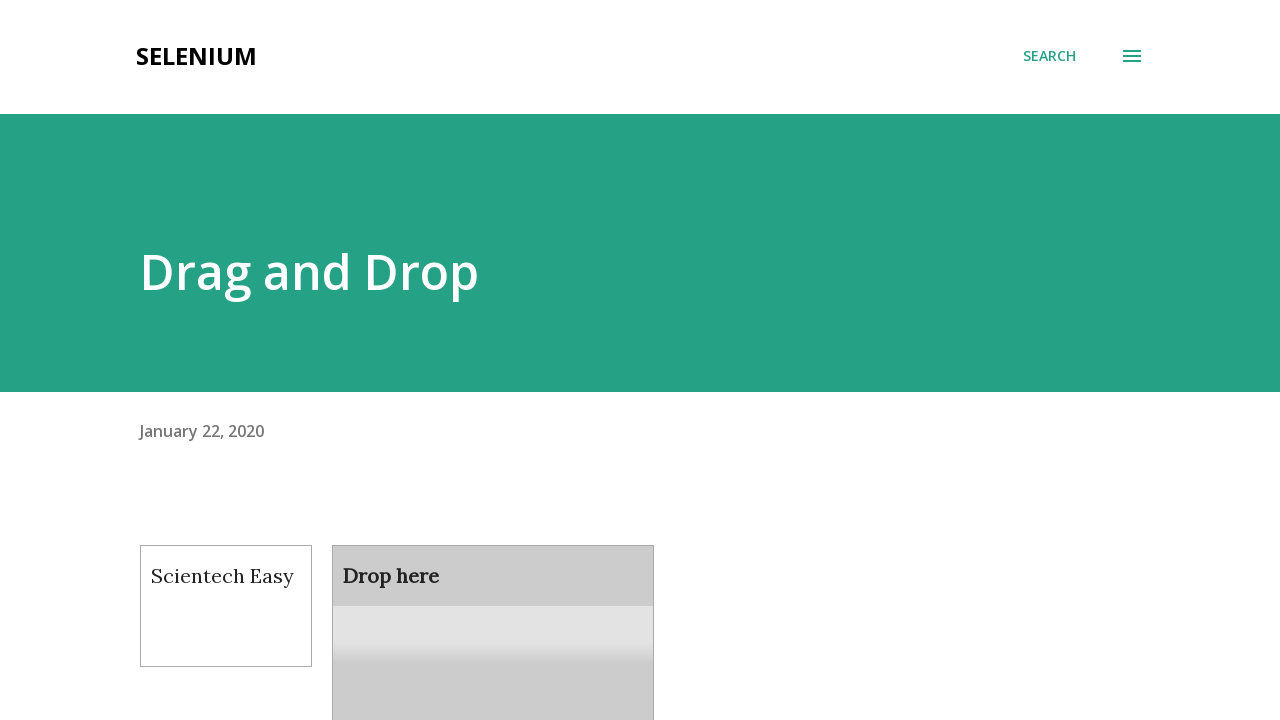

Waited for draggable element to be visible
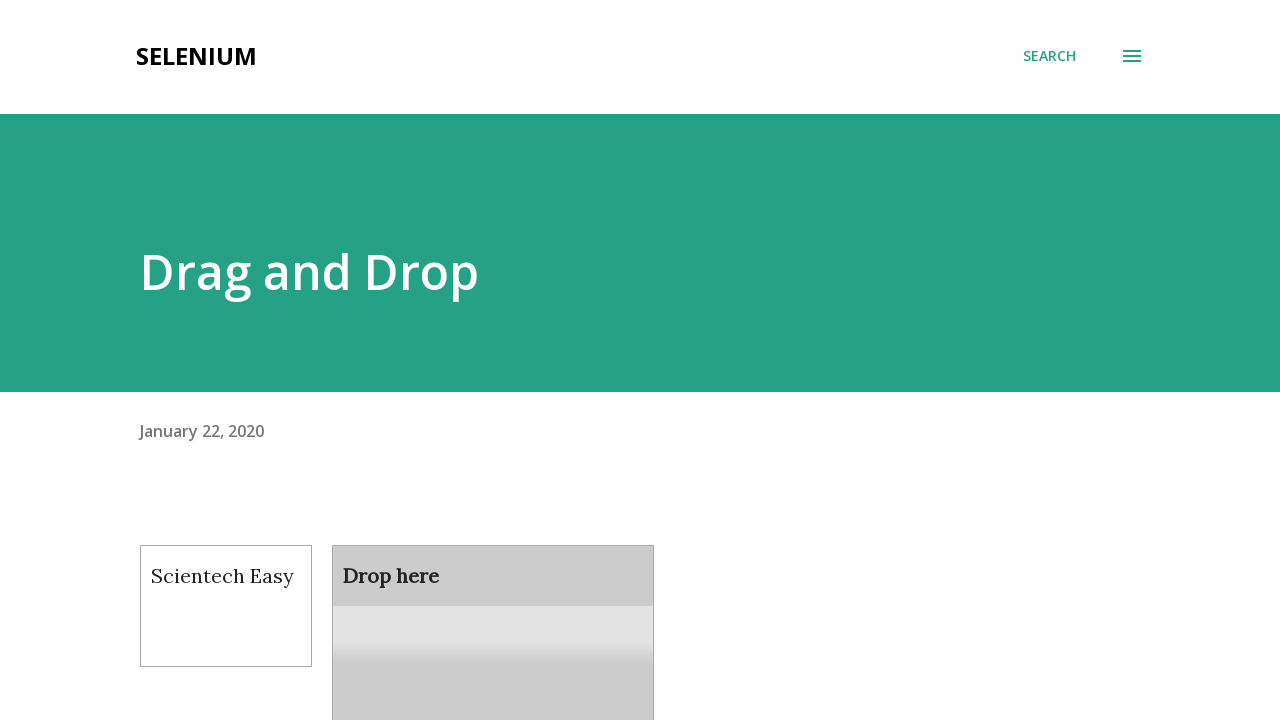

Waited for droppable element to be visible
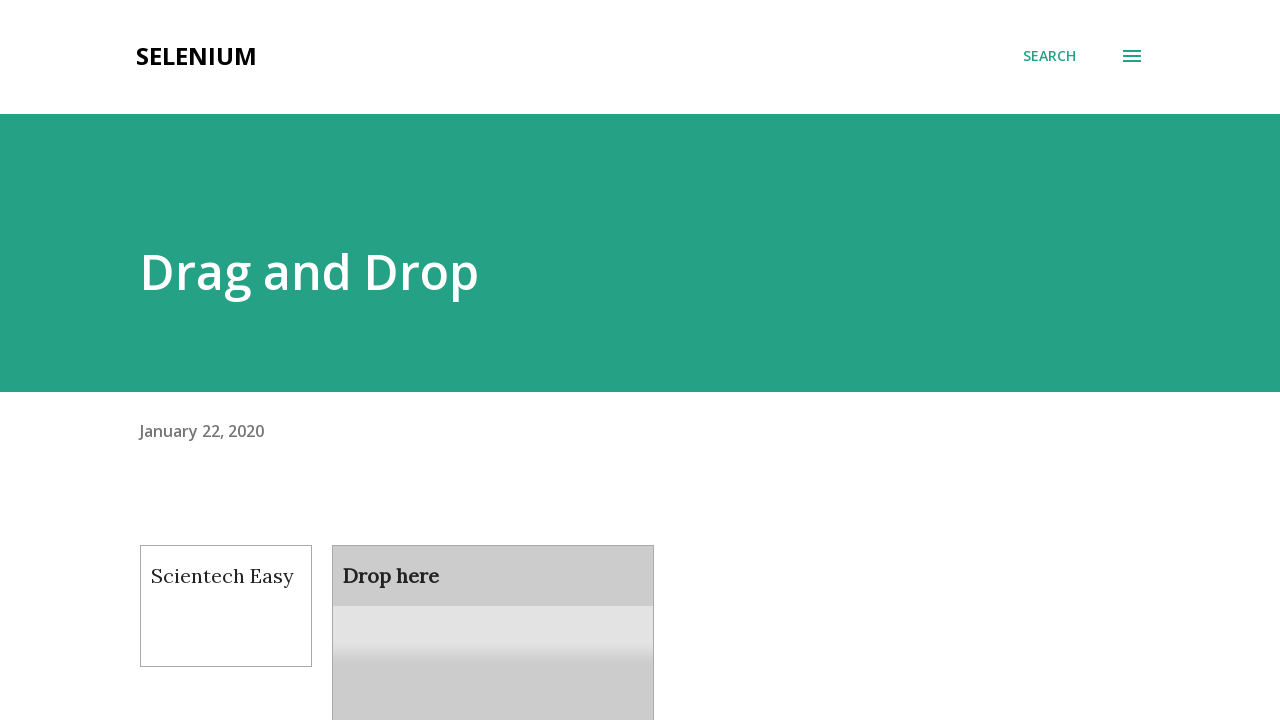

Located the draggable element
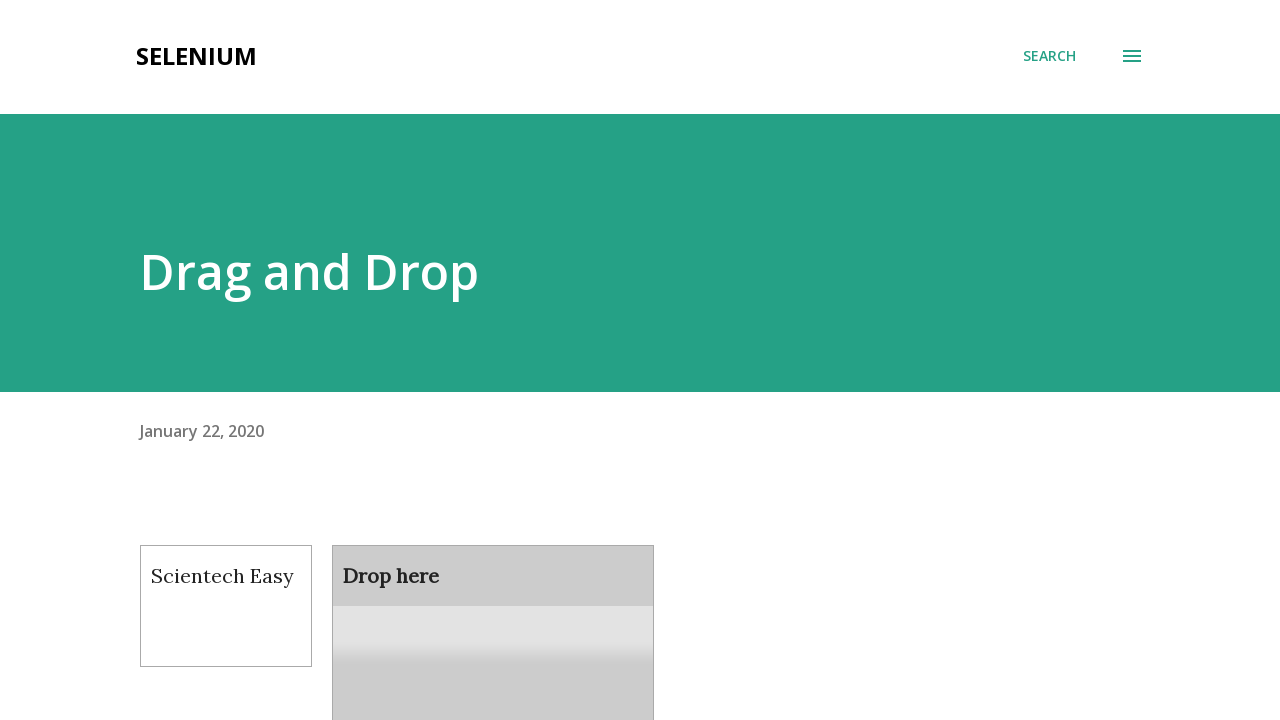

Located the droppable element
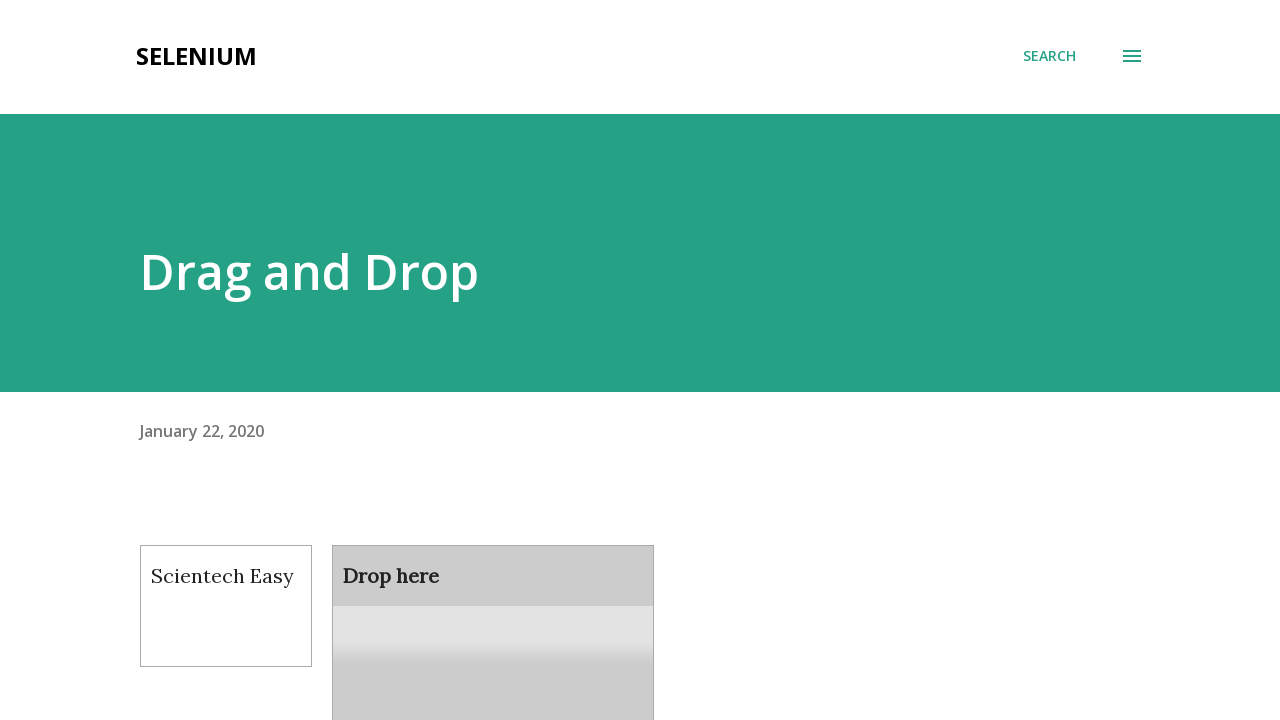

Dragged element onto droppable target at (493, 609)
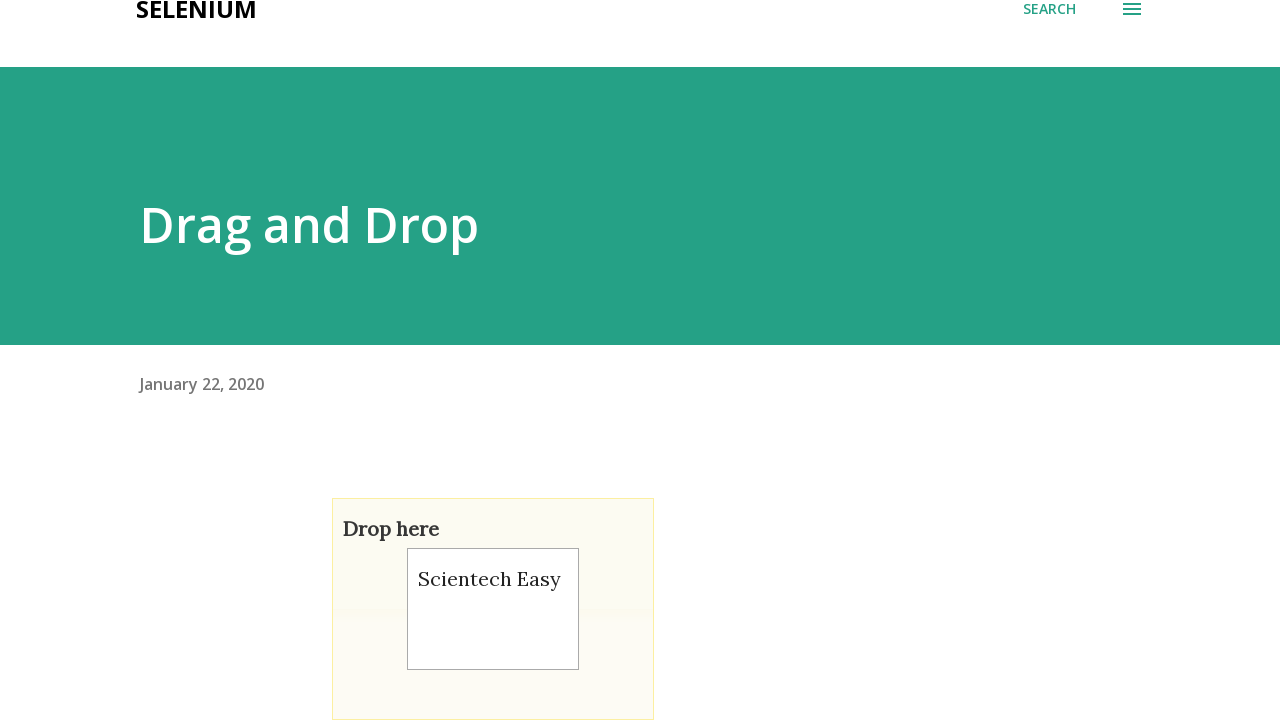

Waited 2 seconds to observe drag and drop result
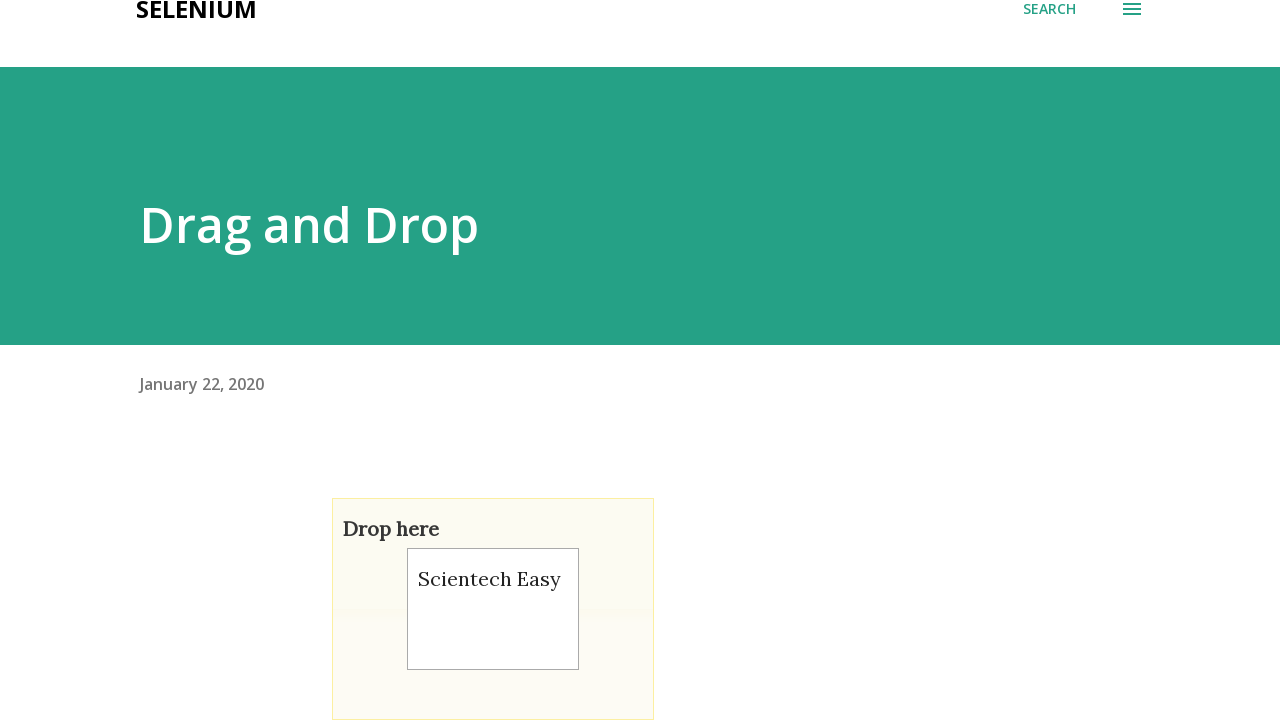

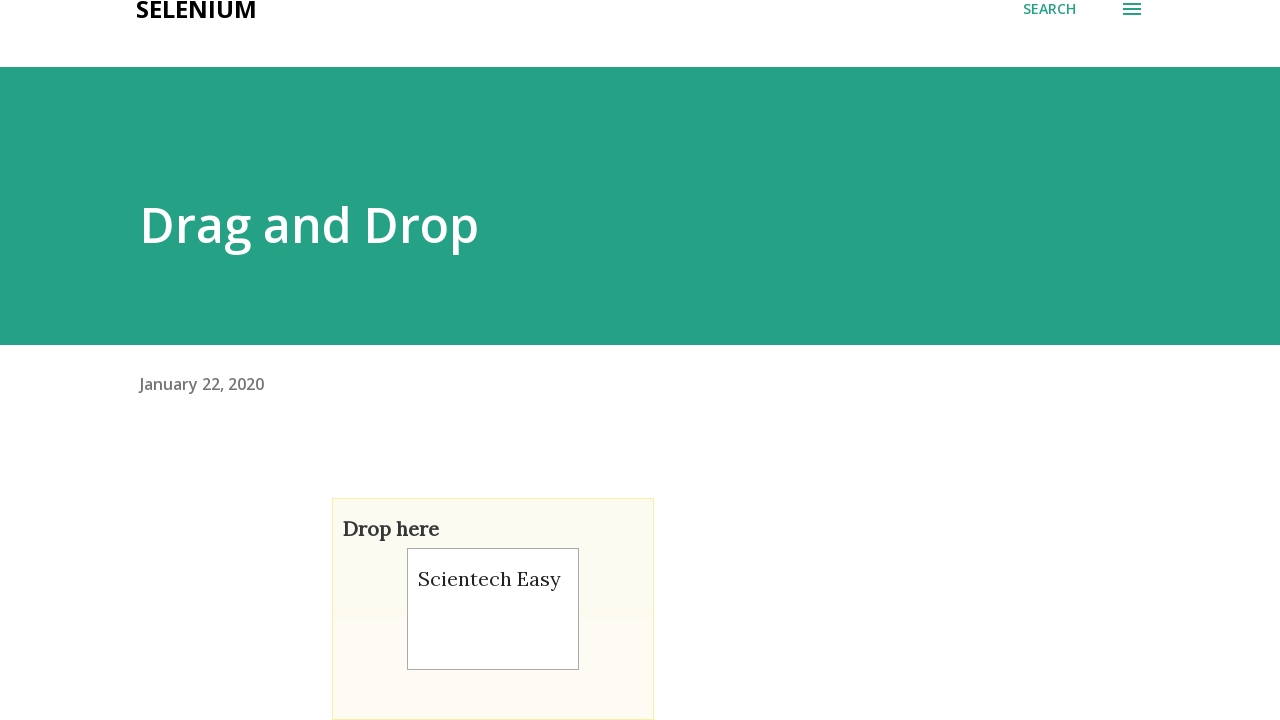